Navigates to the Quantum Metric homepage and waits for the page to fully load to verify it renders correctly.

Starting URL: https://www.quantummetric.com/

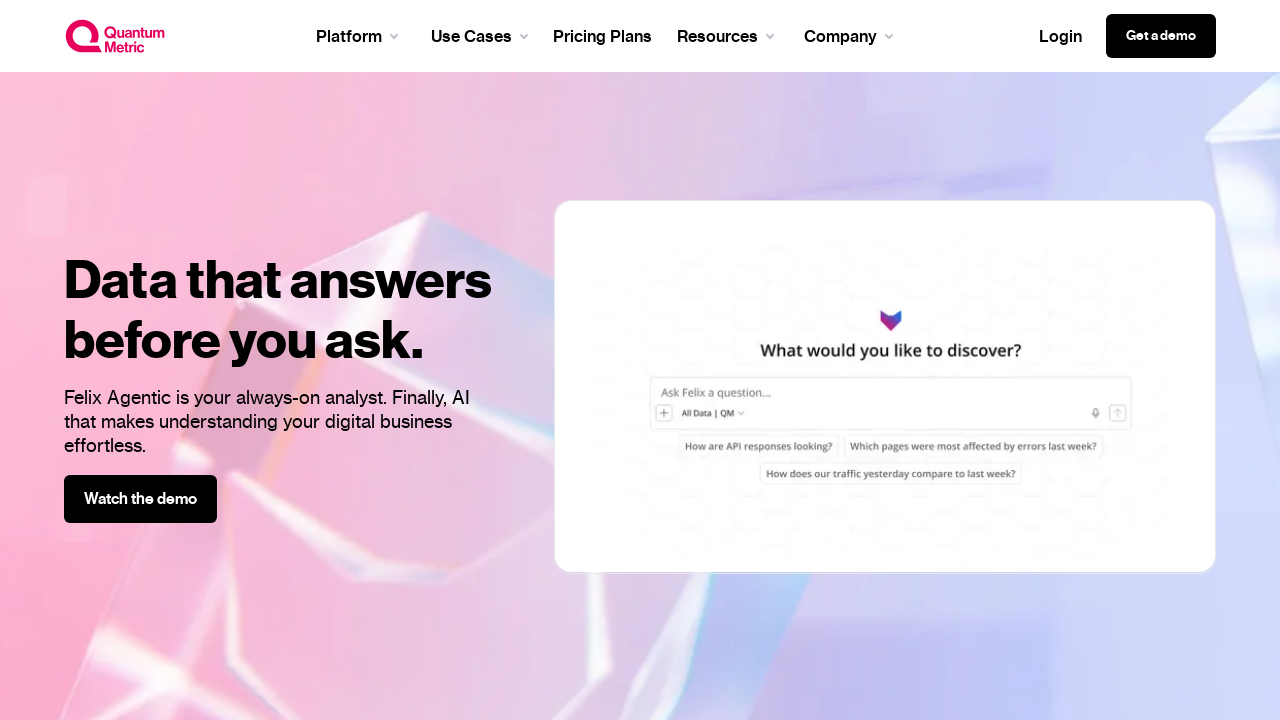

Navigated to Quantum Metric homepage
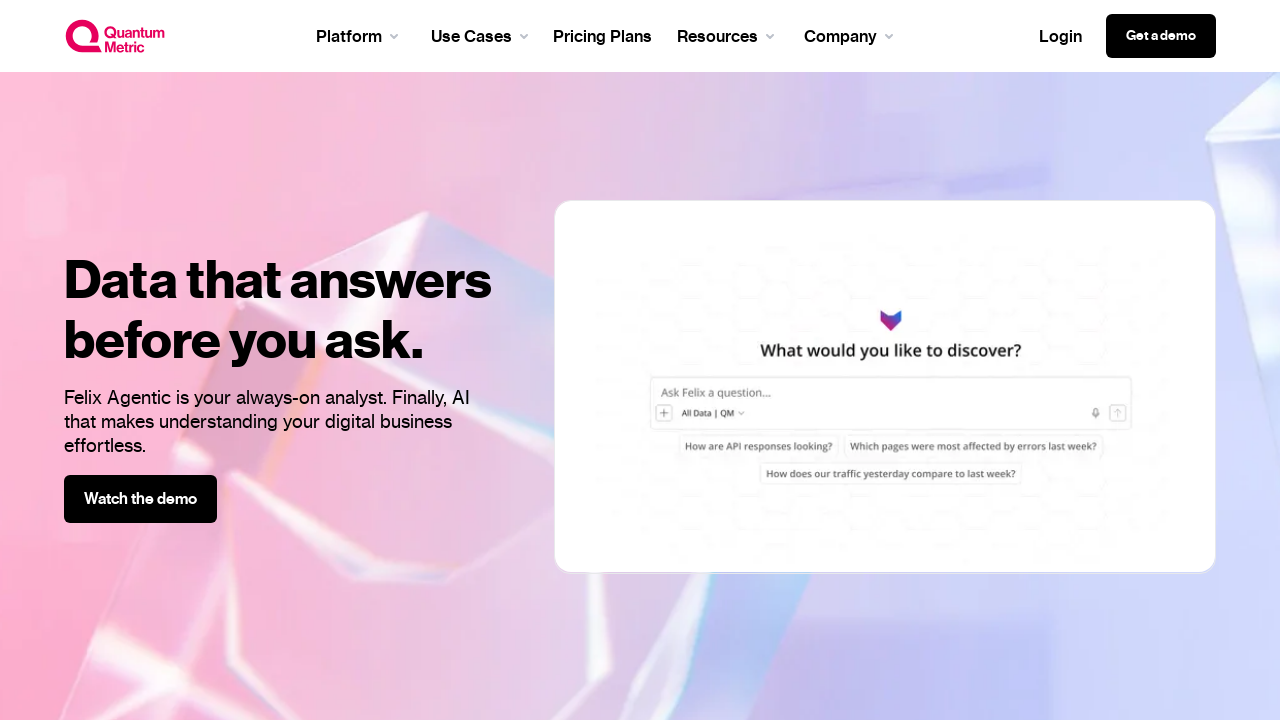

Page reached networkidle load state
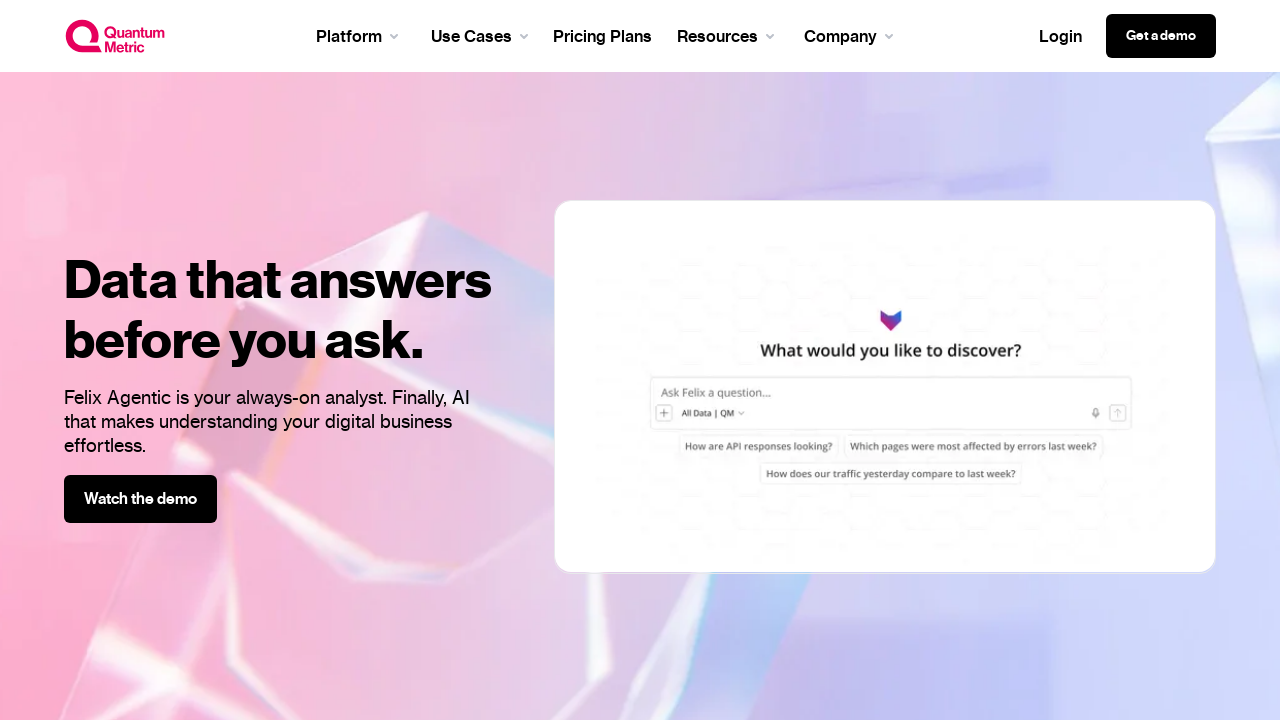

Page body element is present and visible
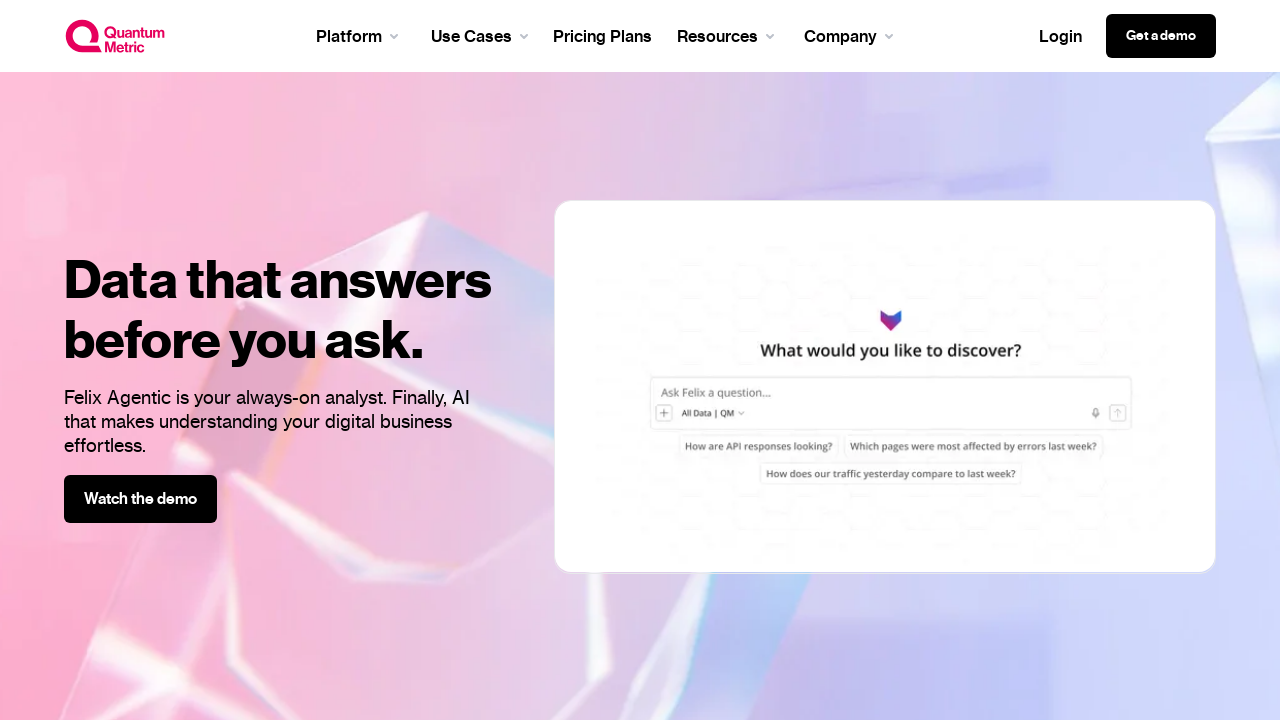

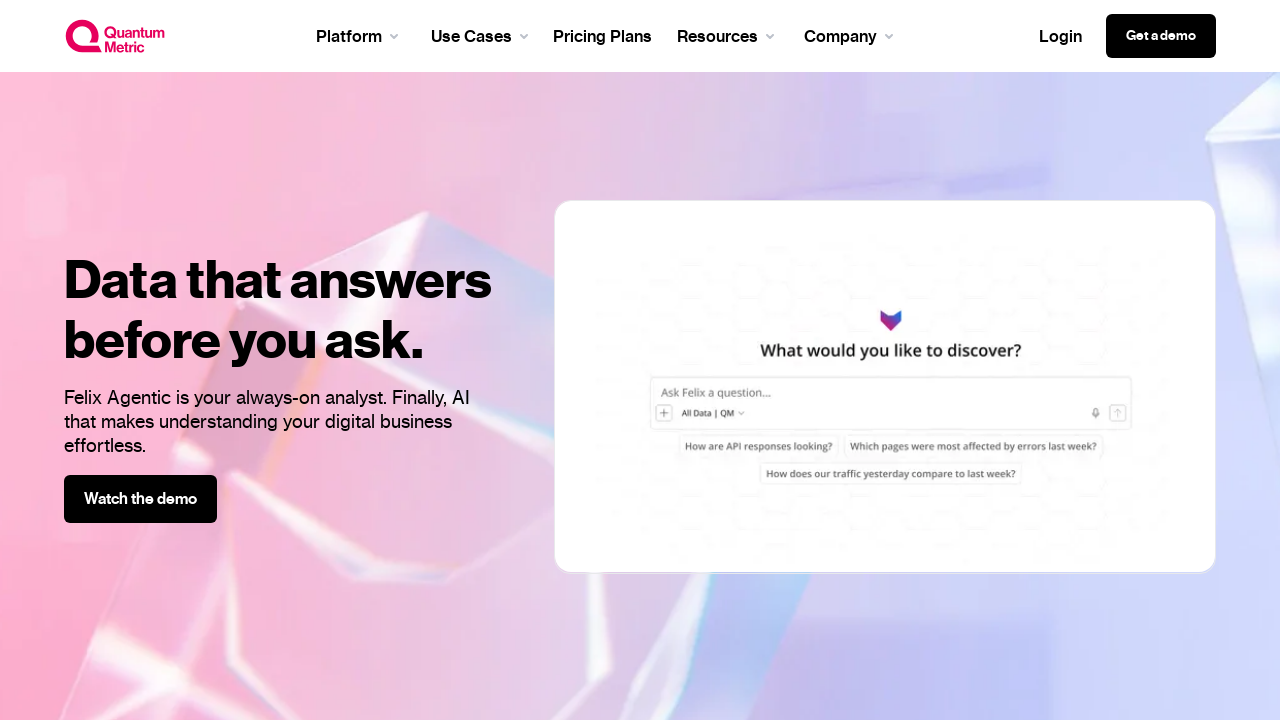